Tests adding a product to cart on an e-commerce site by clicking on a Samsung phone, adding it to cart, handling an alert, and navigating to the cart page

Starting URL: https://www.demoblaze.com/index.html

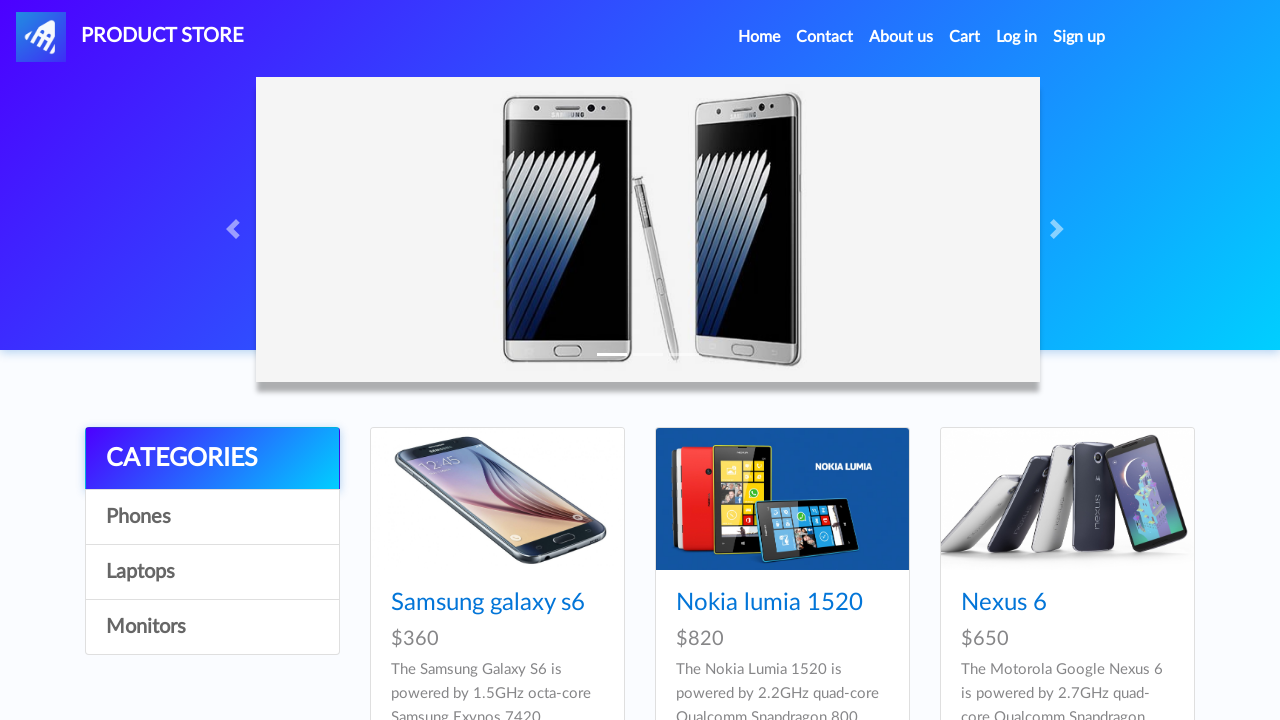

Clicked on Samsung galaxy s6 product at (488, 603) on xpath=//div//a[text()='Samsung galaxy s6']
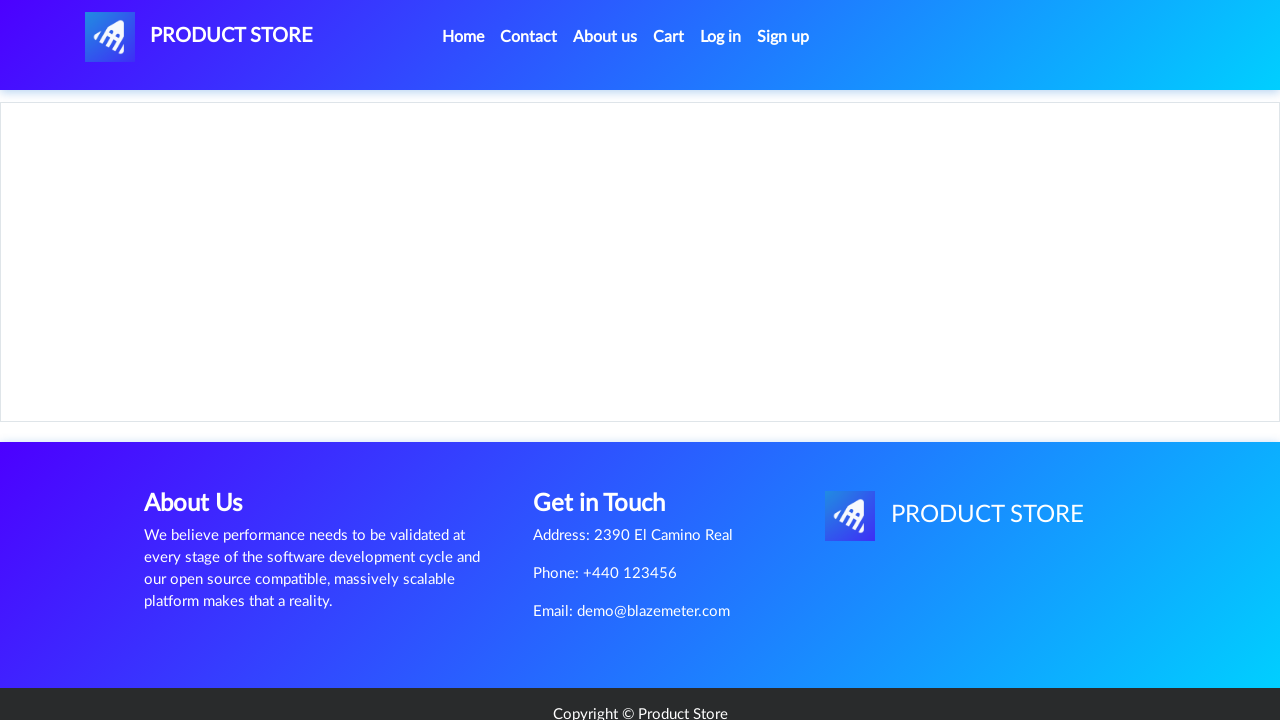

Clicked Add to cart button at (610, 440) on xpath=//div//a[text()='Add to cart']
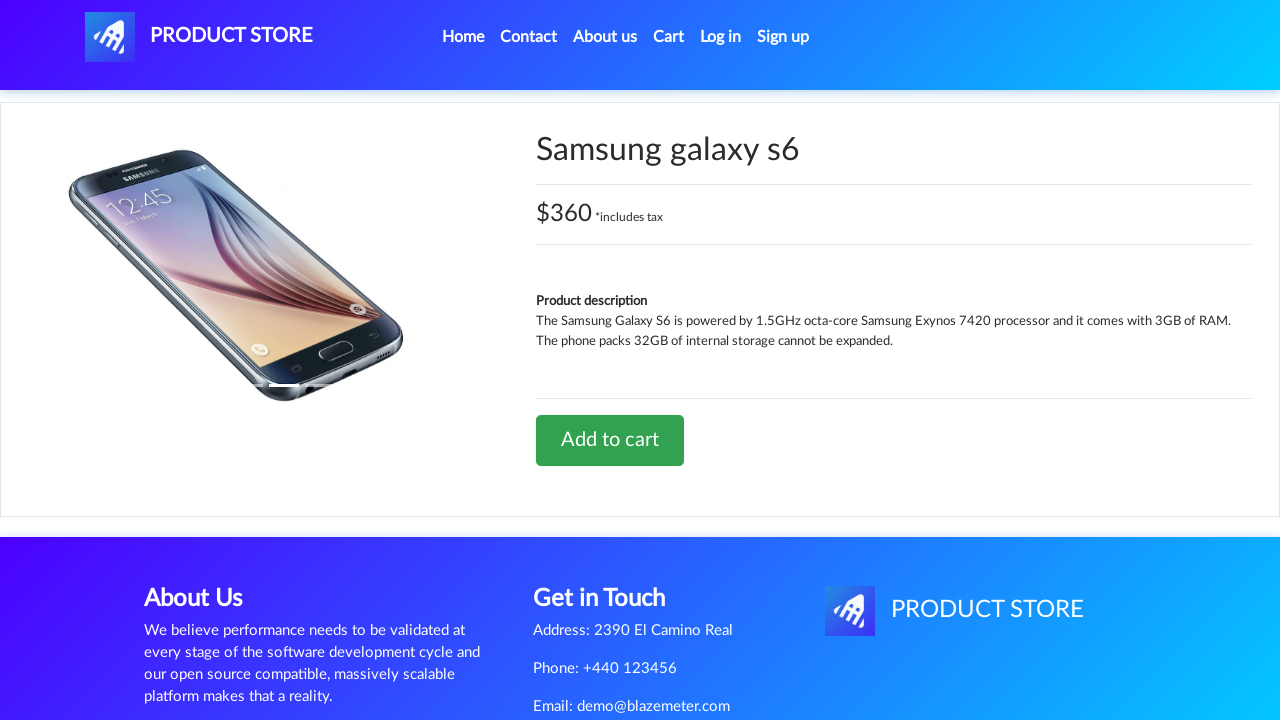

Set up alert dialog handler to accept alerts
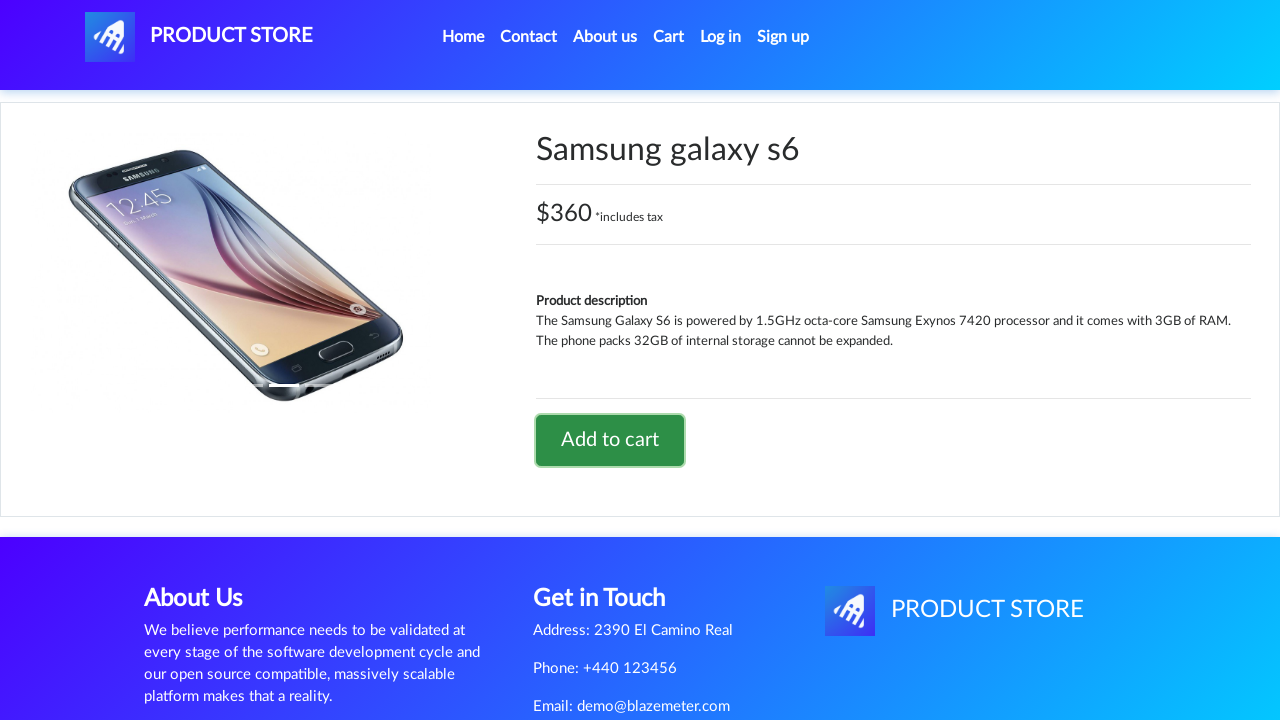

Clicked on Cart link to navigate to cart page at (669, 37) on xpath=//a[@id='cartur']
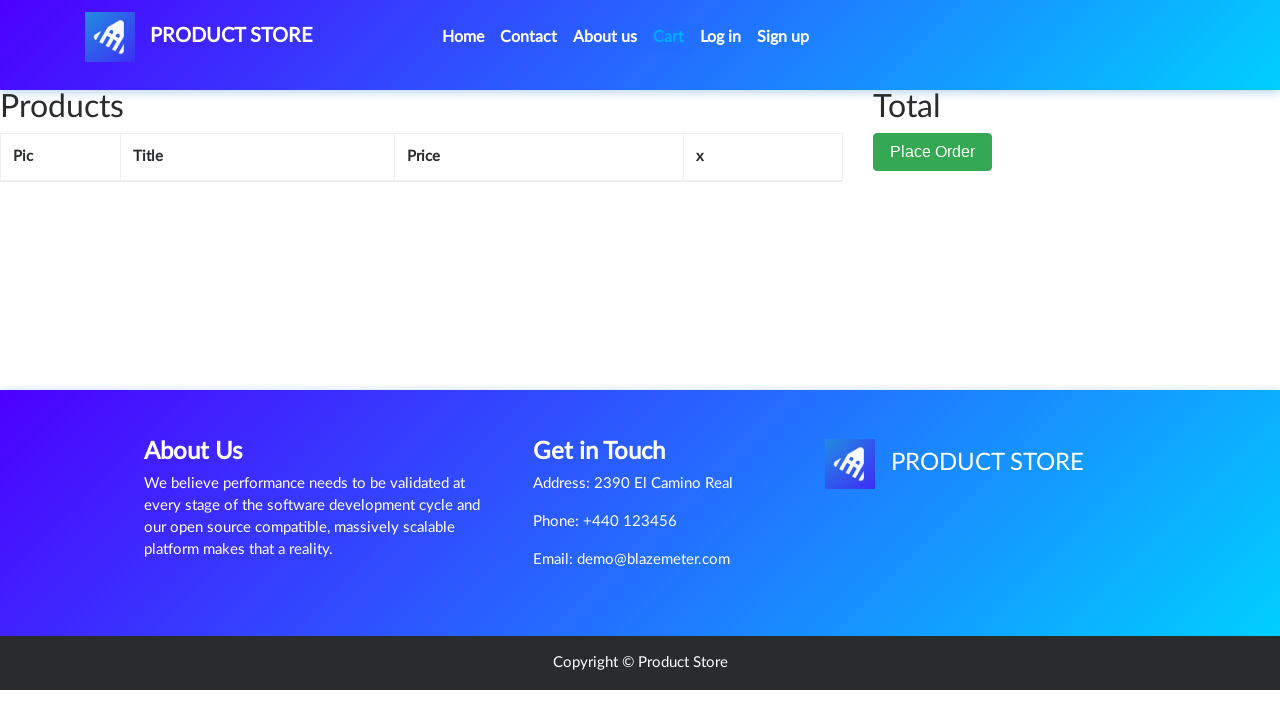

Cart page loaded successfully
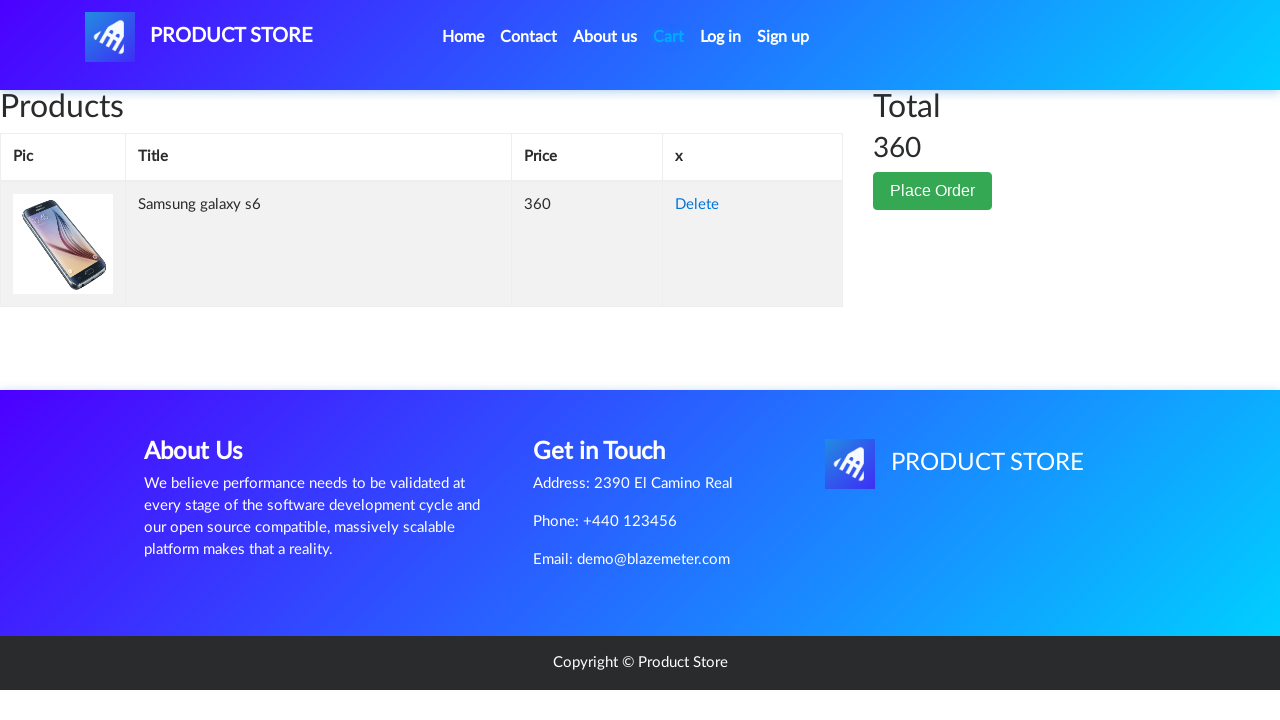

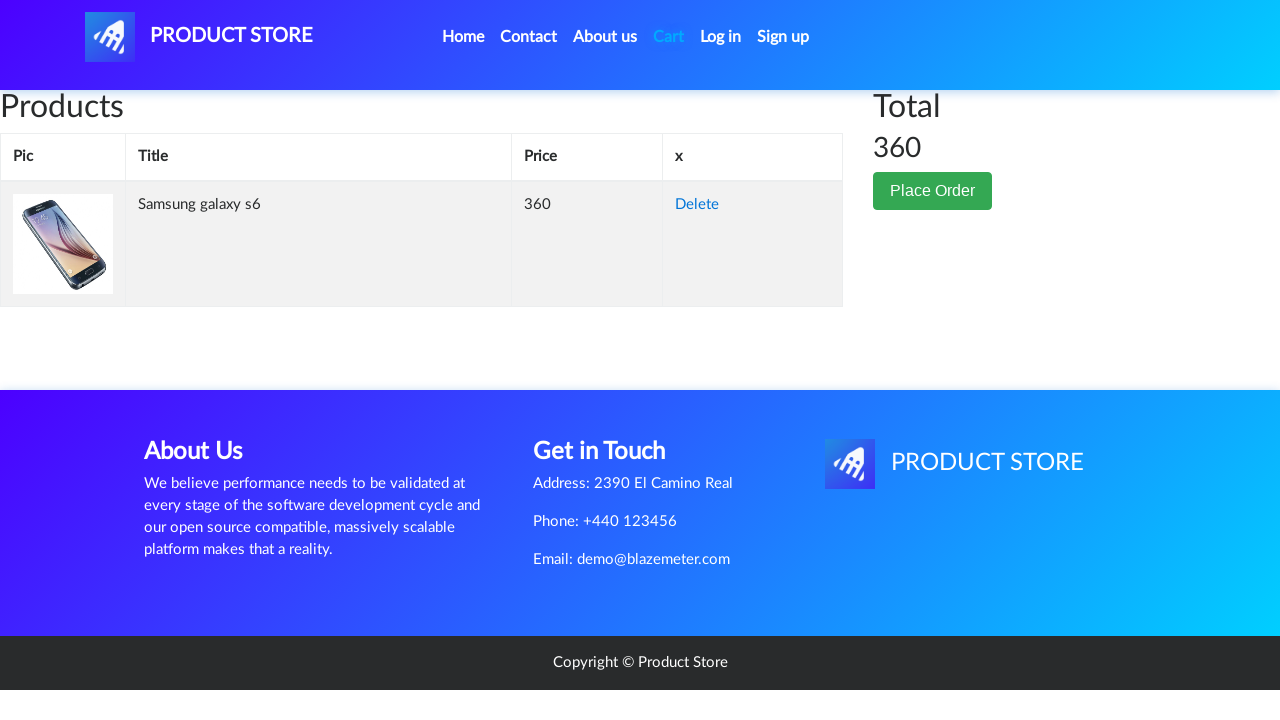